Tests window handling functionality by clicking a link that opens a new window, then switching to the new window to verify it opened correctly.

Starting URL: https://the-internet.herokuapp.com/windows

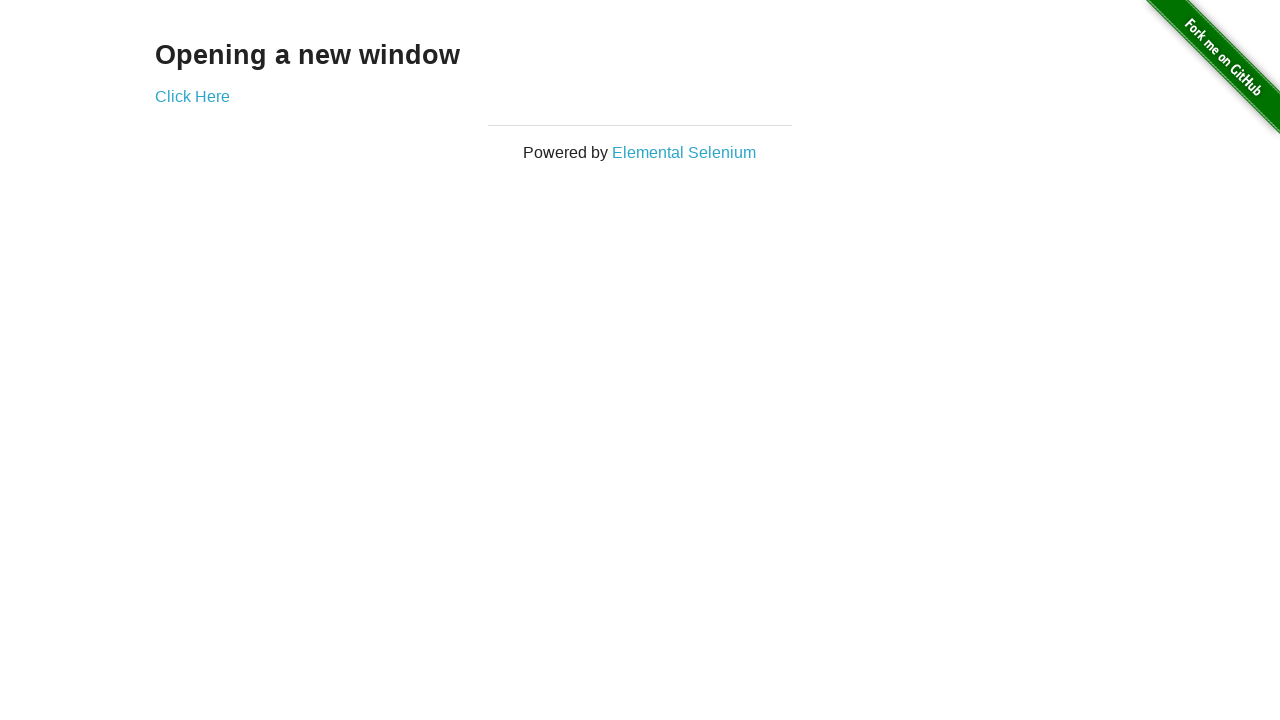

Waited for h3 element to be visible on initial page
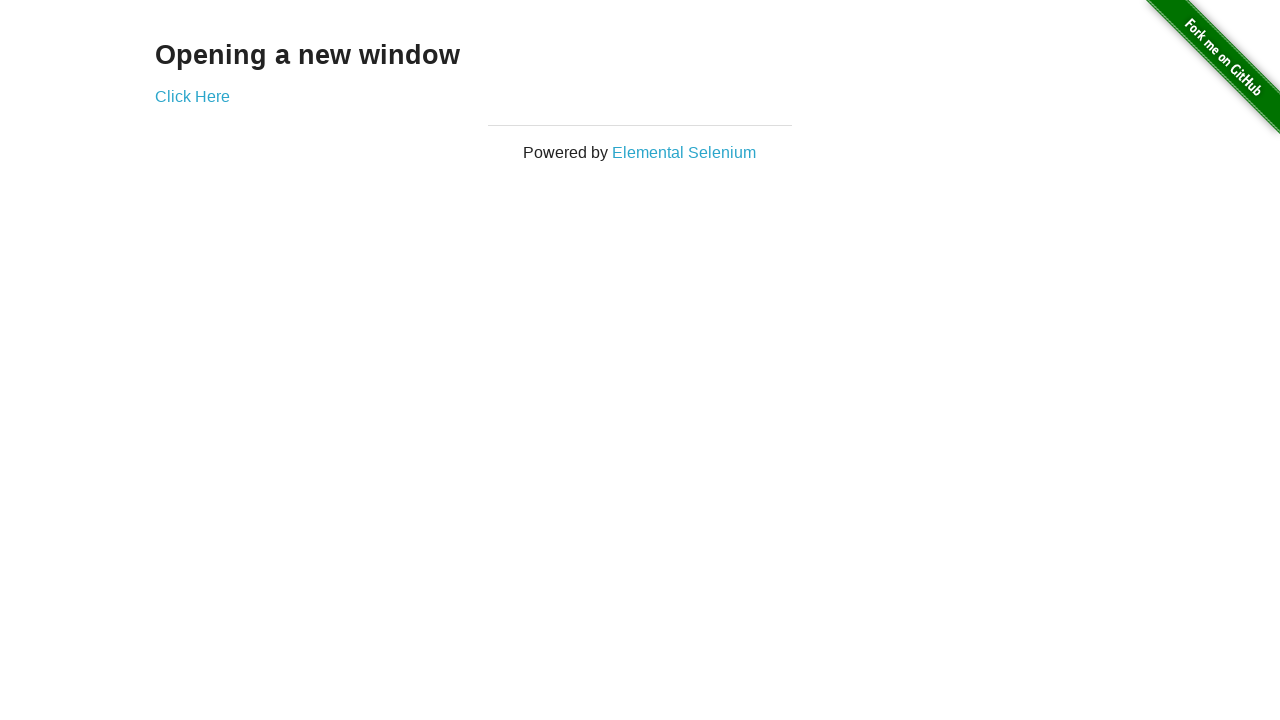

Clicked 'Click Here' link to open new window at (192, 96) on text=Click Here
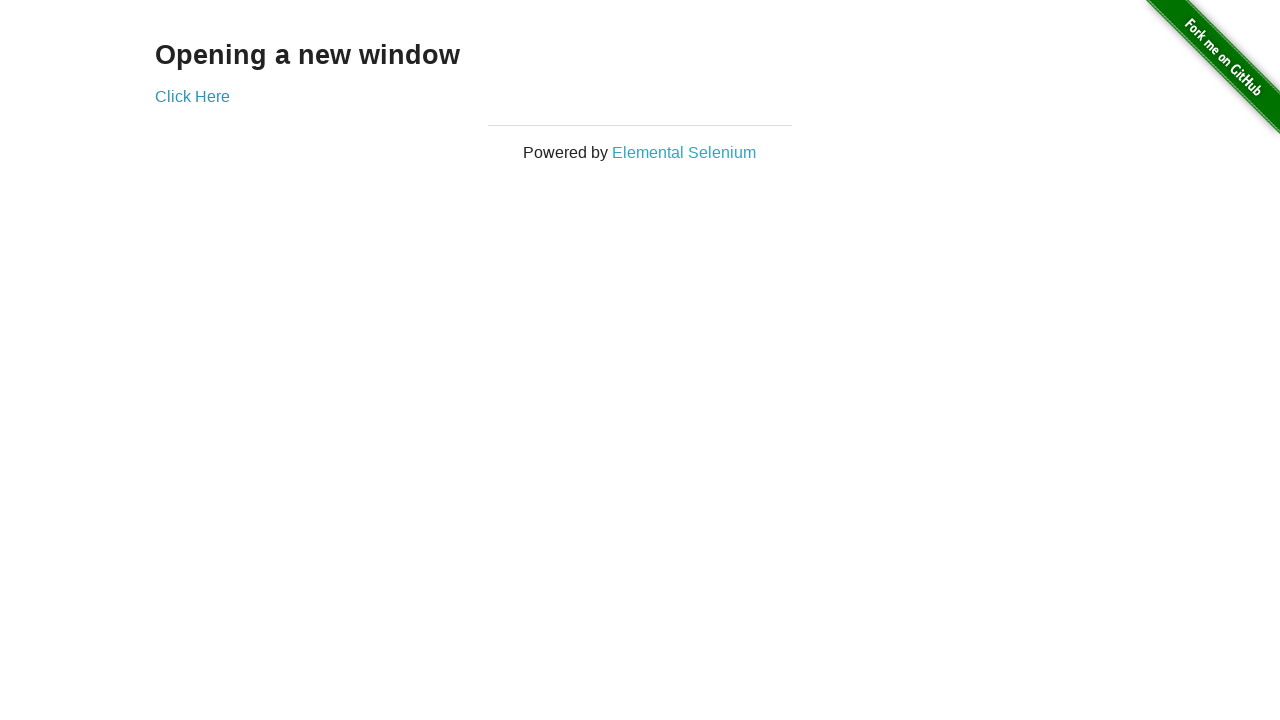

Captured new page object from context
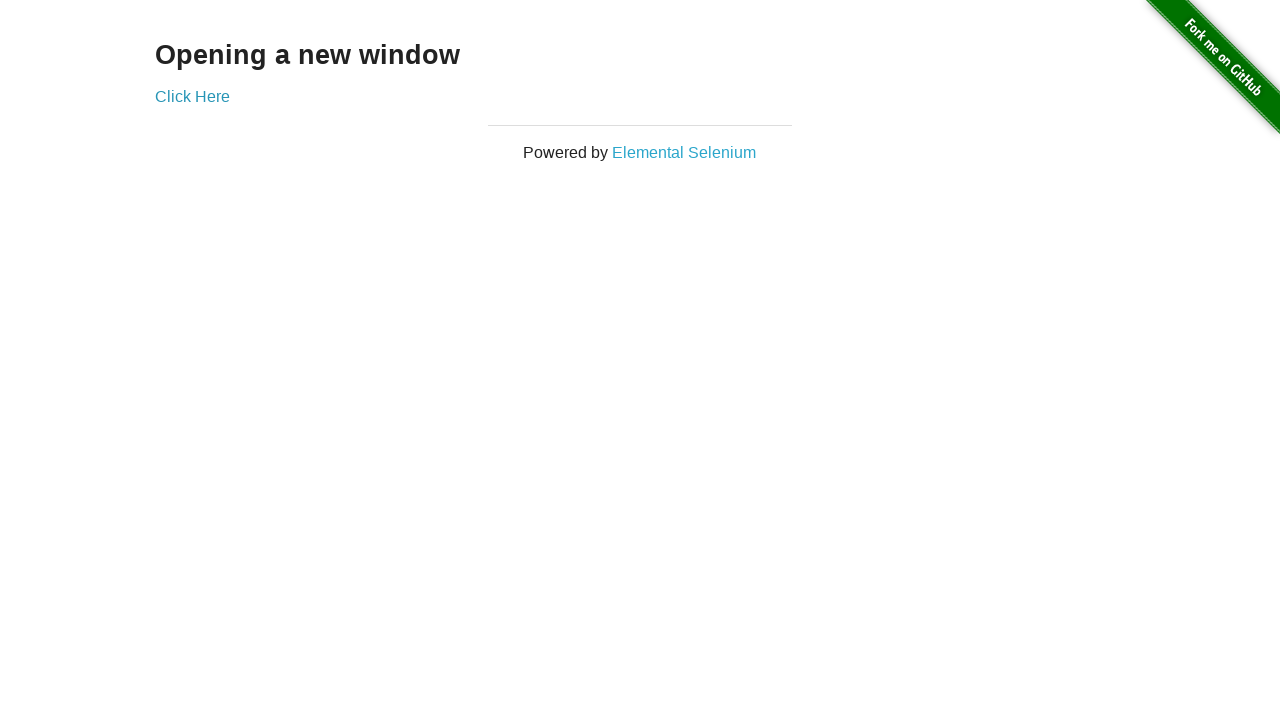

Waited for new page to fully load
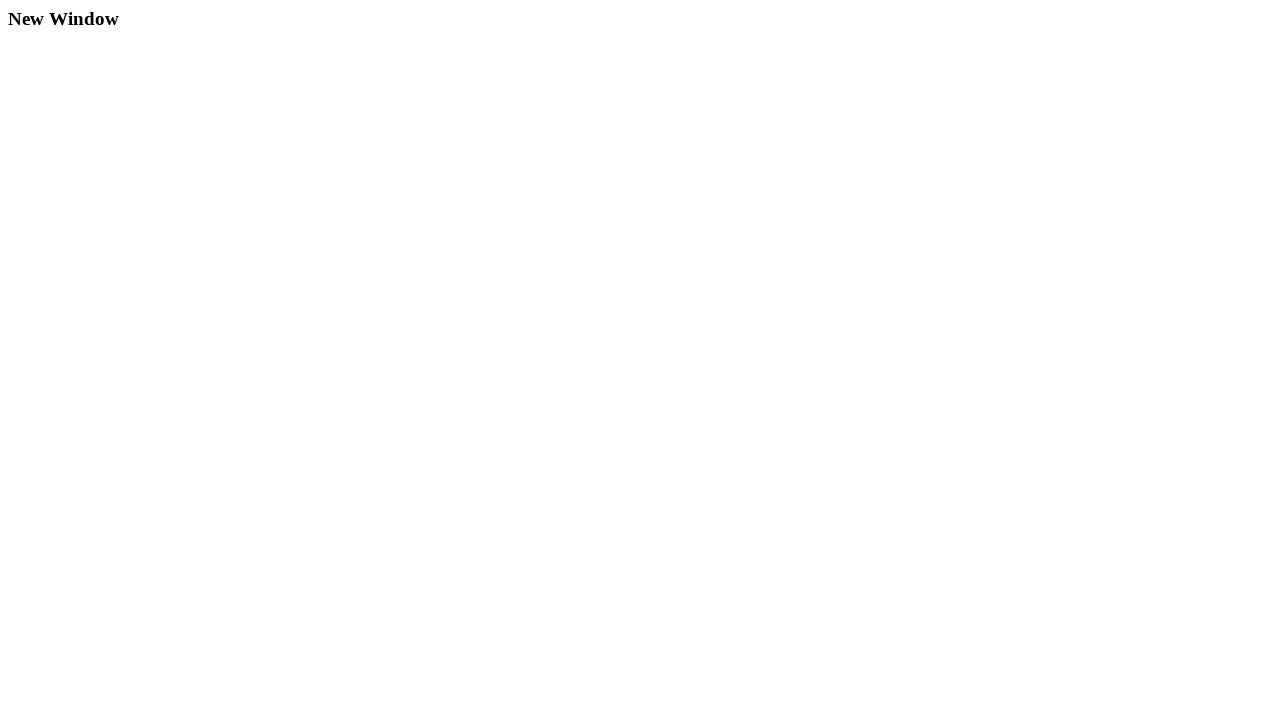

Verified h3 element is visible in new window
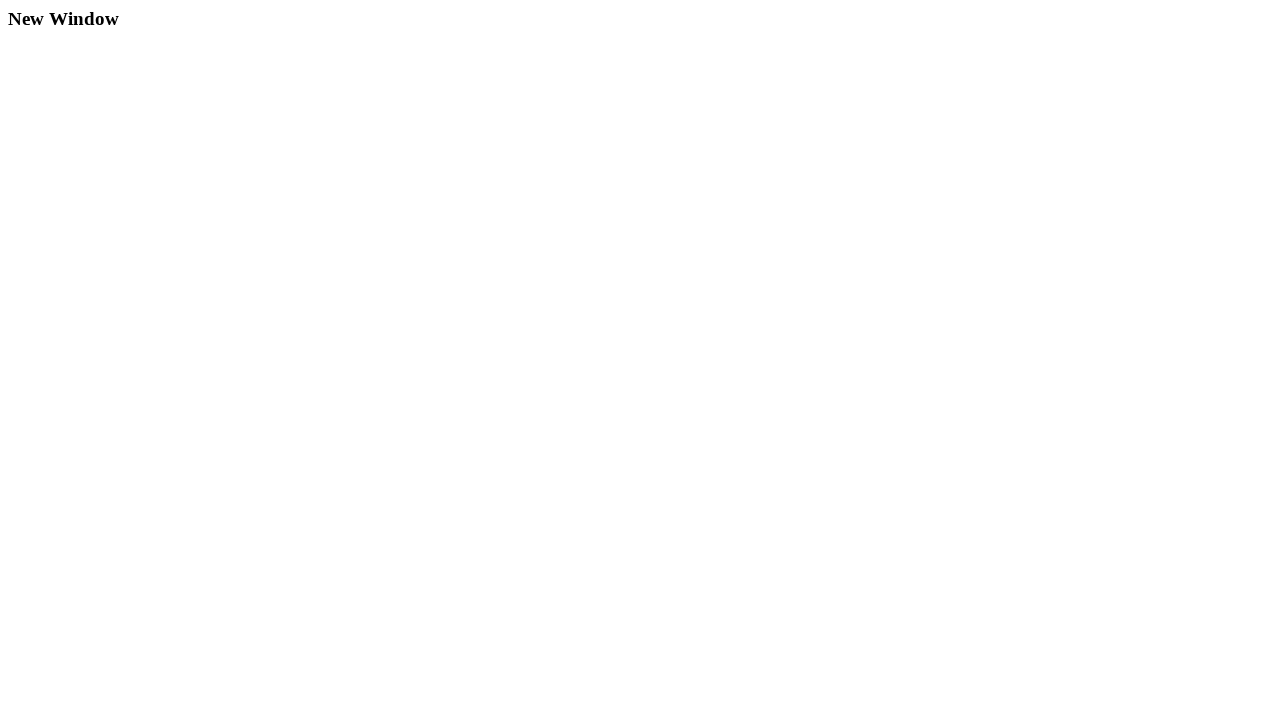

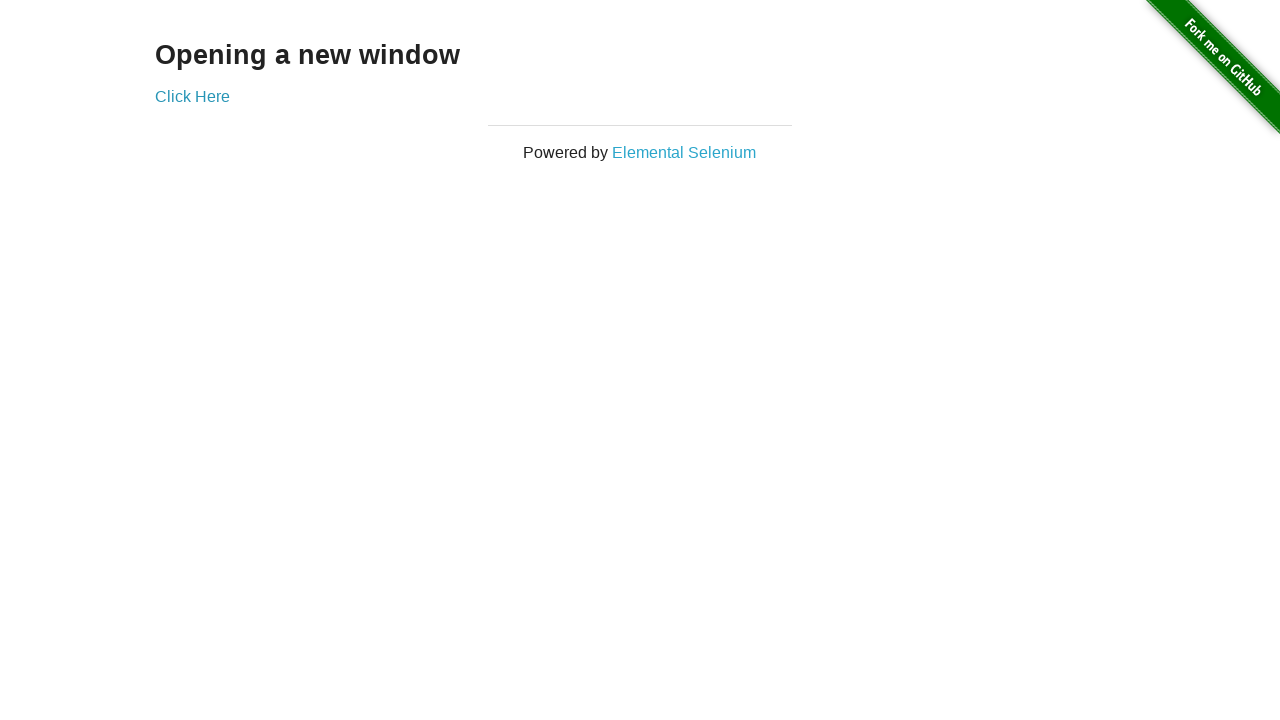